Tests switching to English (EN) language version by clicking language selector and verifying English text appears

Starting URL: https://zt.com.ua/ua/

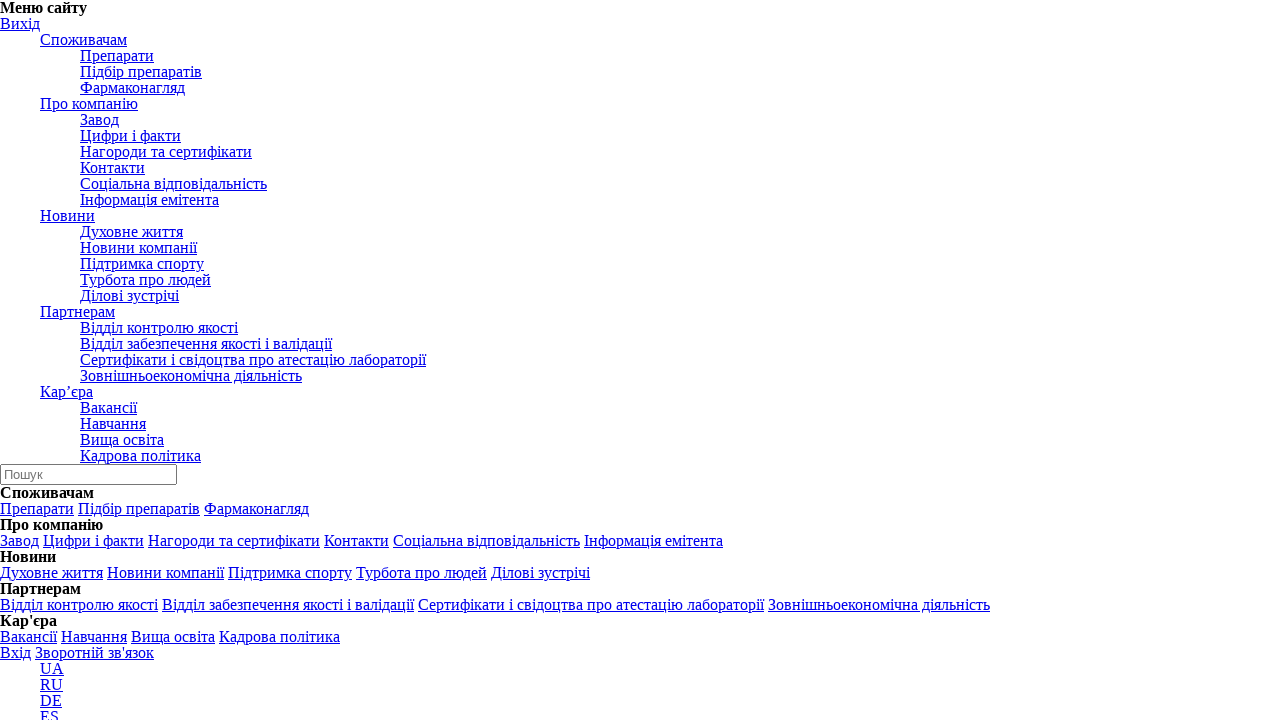

Set viewport size to 1920x1020
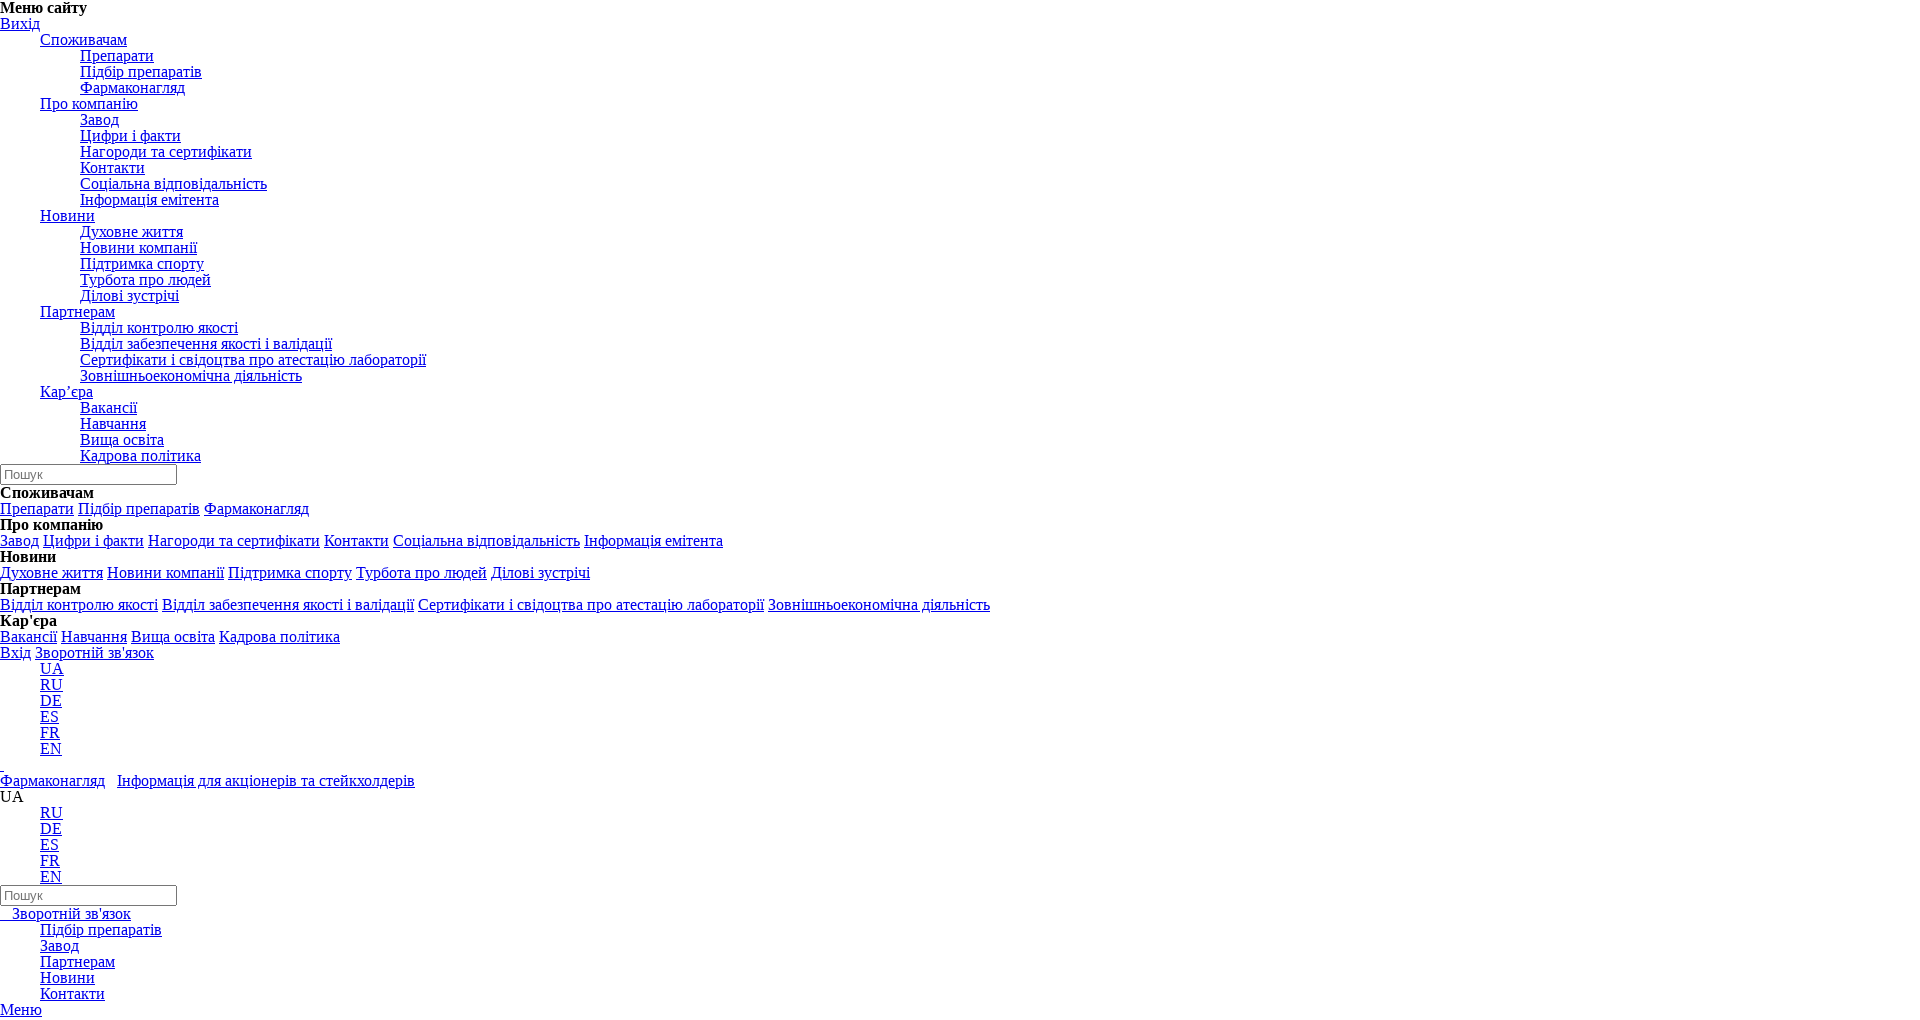

Clicked language selector at (12, 796) on .language > a
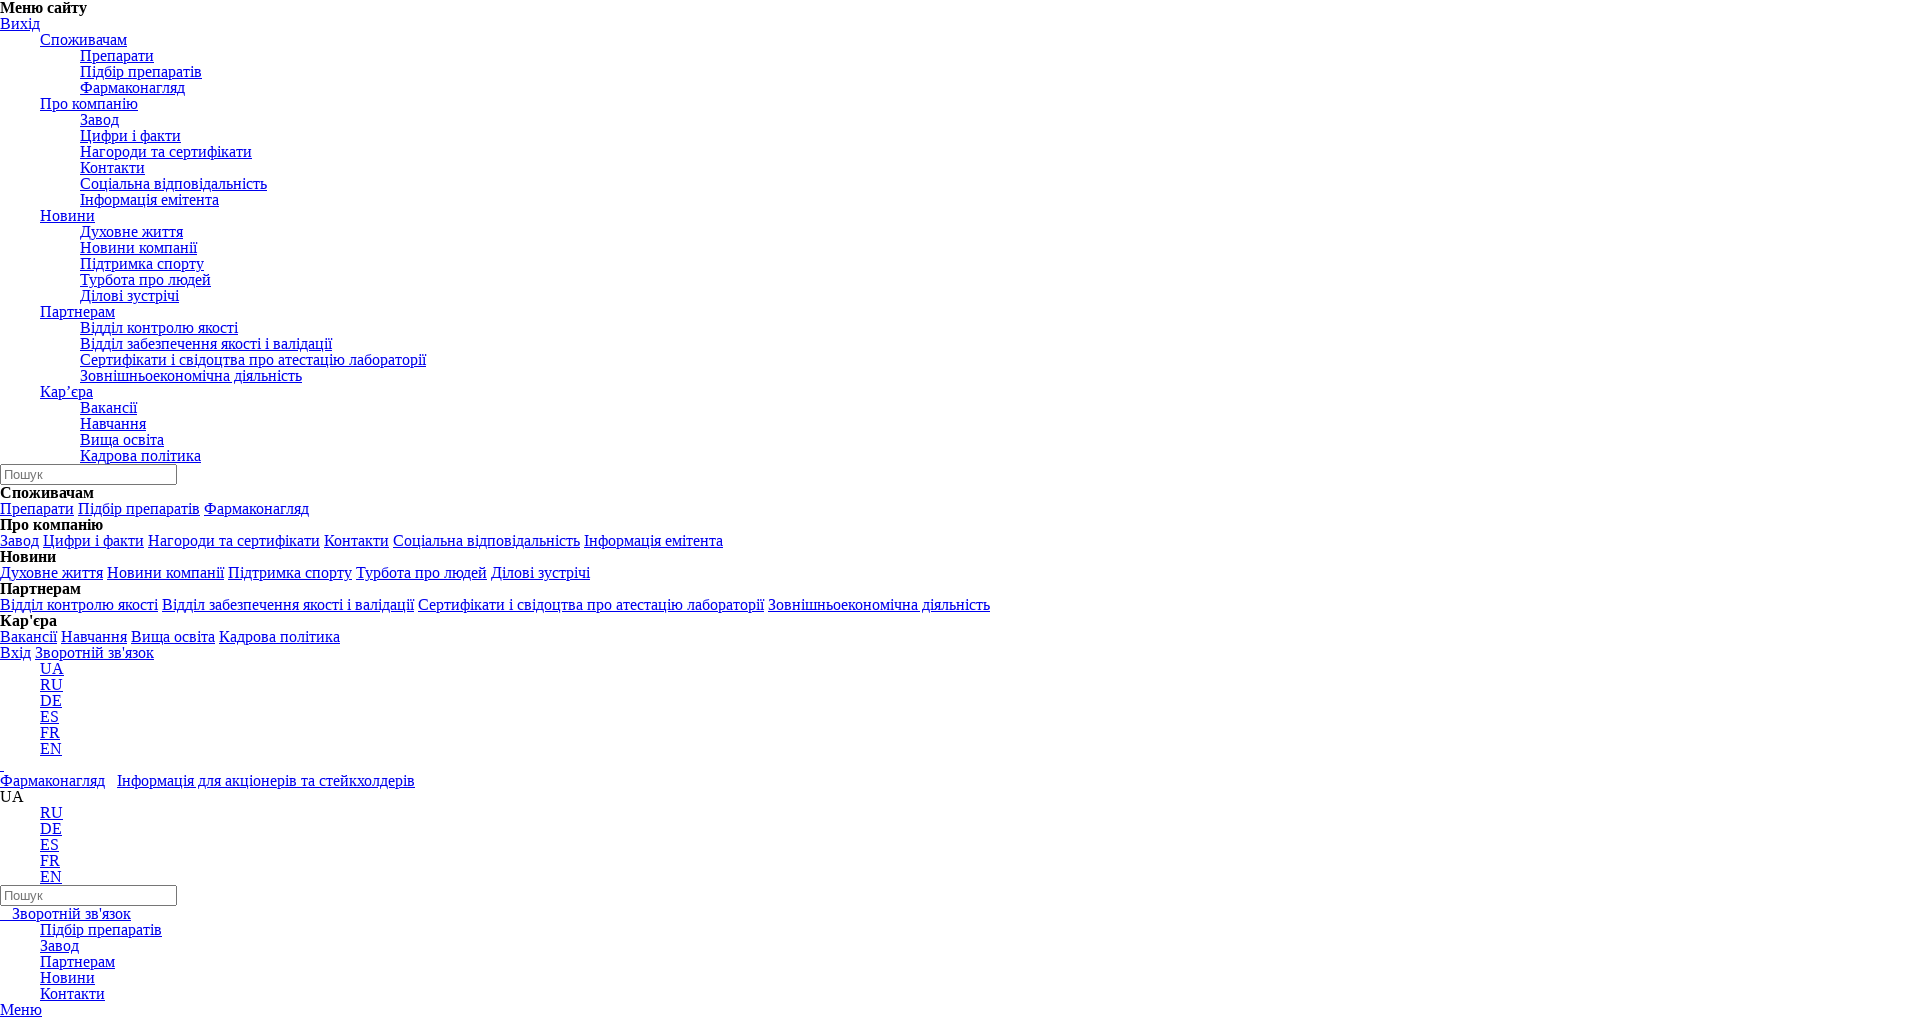

Clicked English language option at (51, 876) on .lang-item:nth-child(5) > [href='https://zt.com.ua/en/']
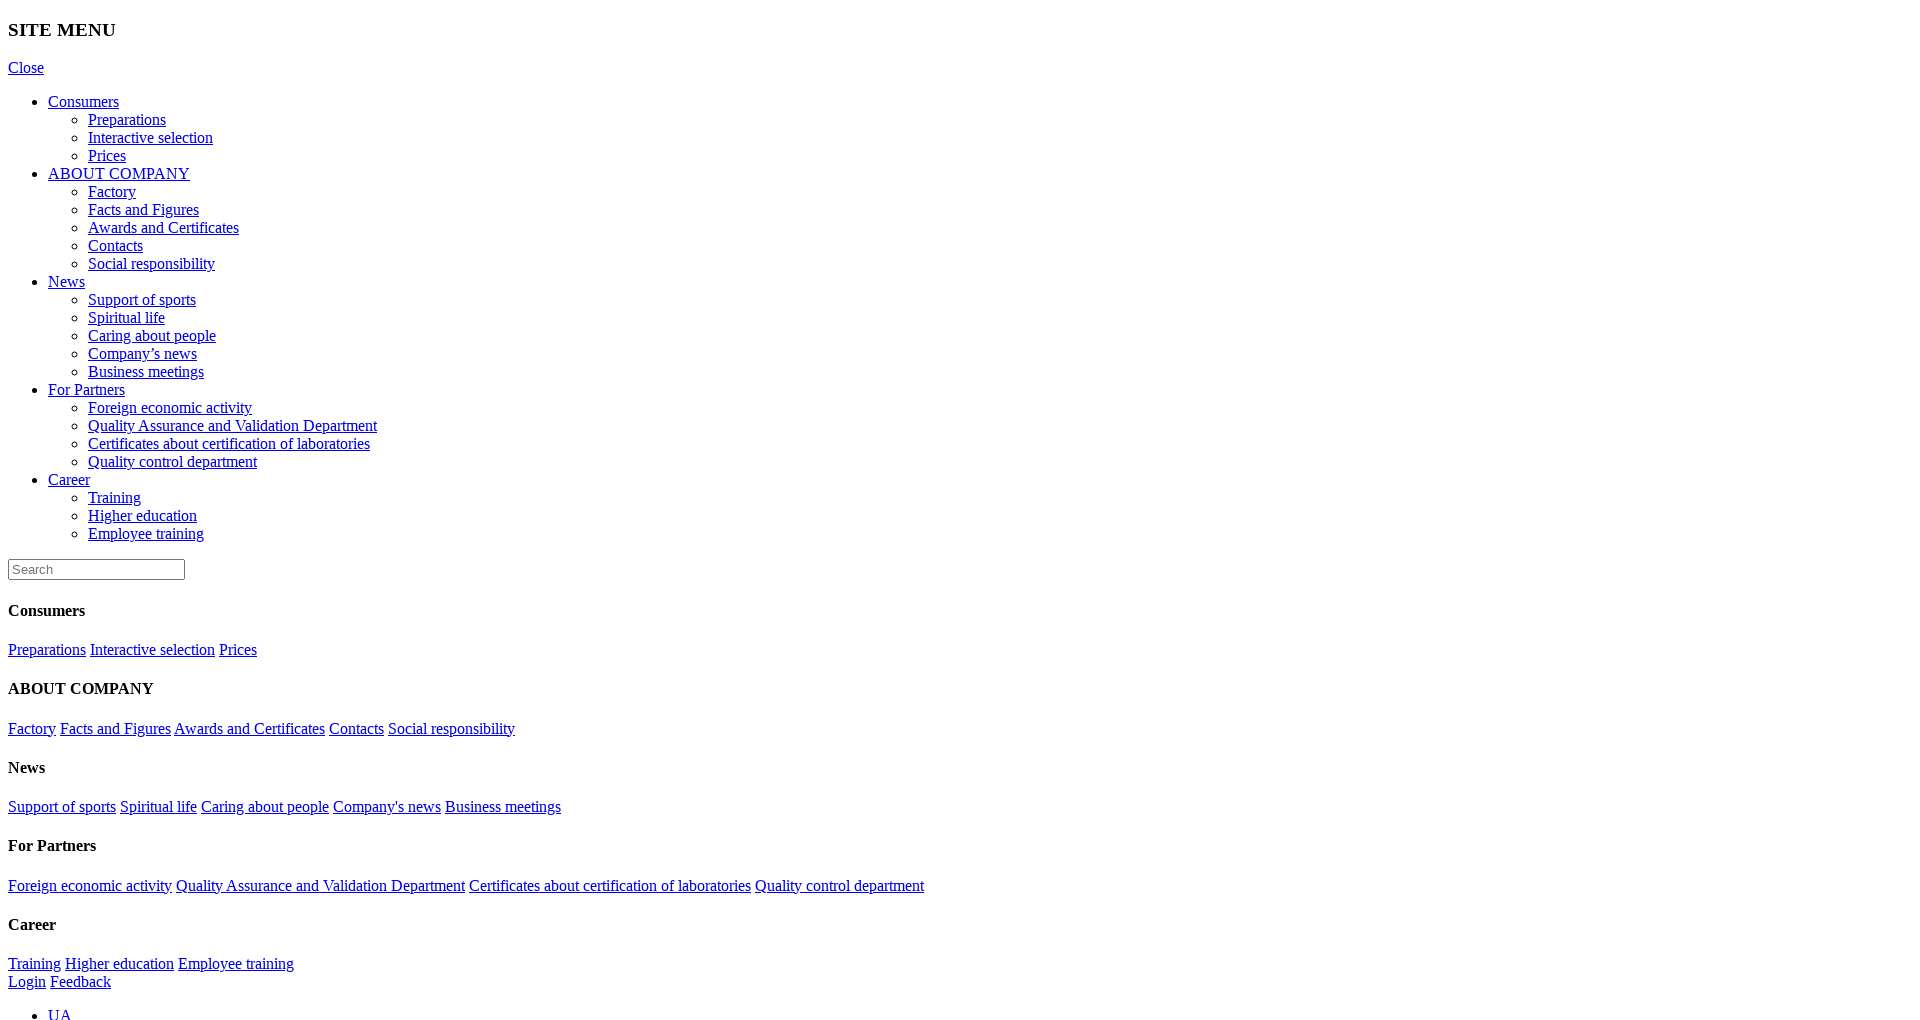

Header wrapper loaded
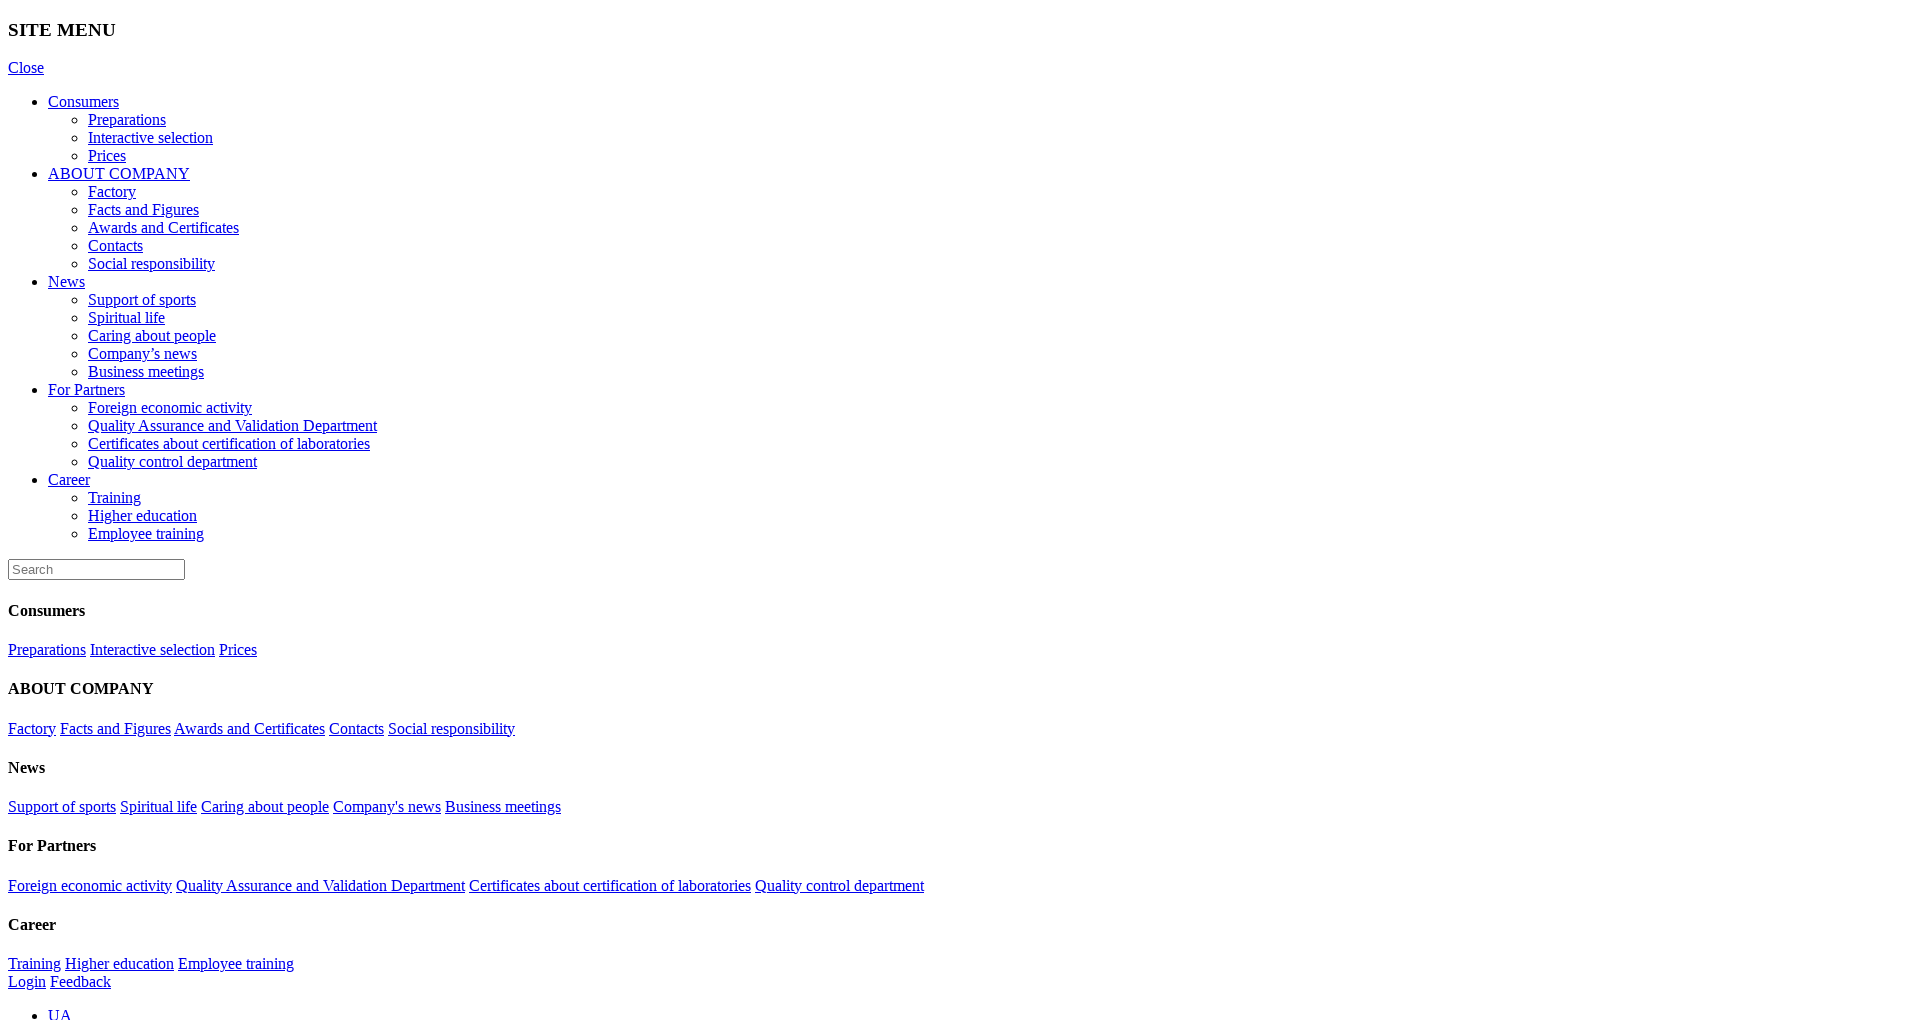

Verified 'Feedback' text is visible in English
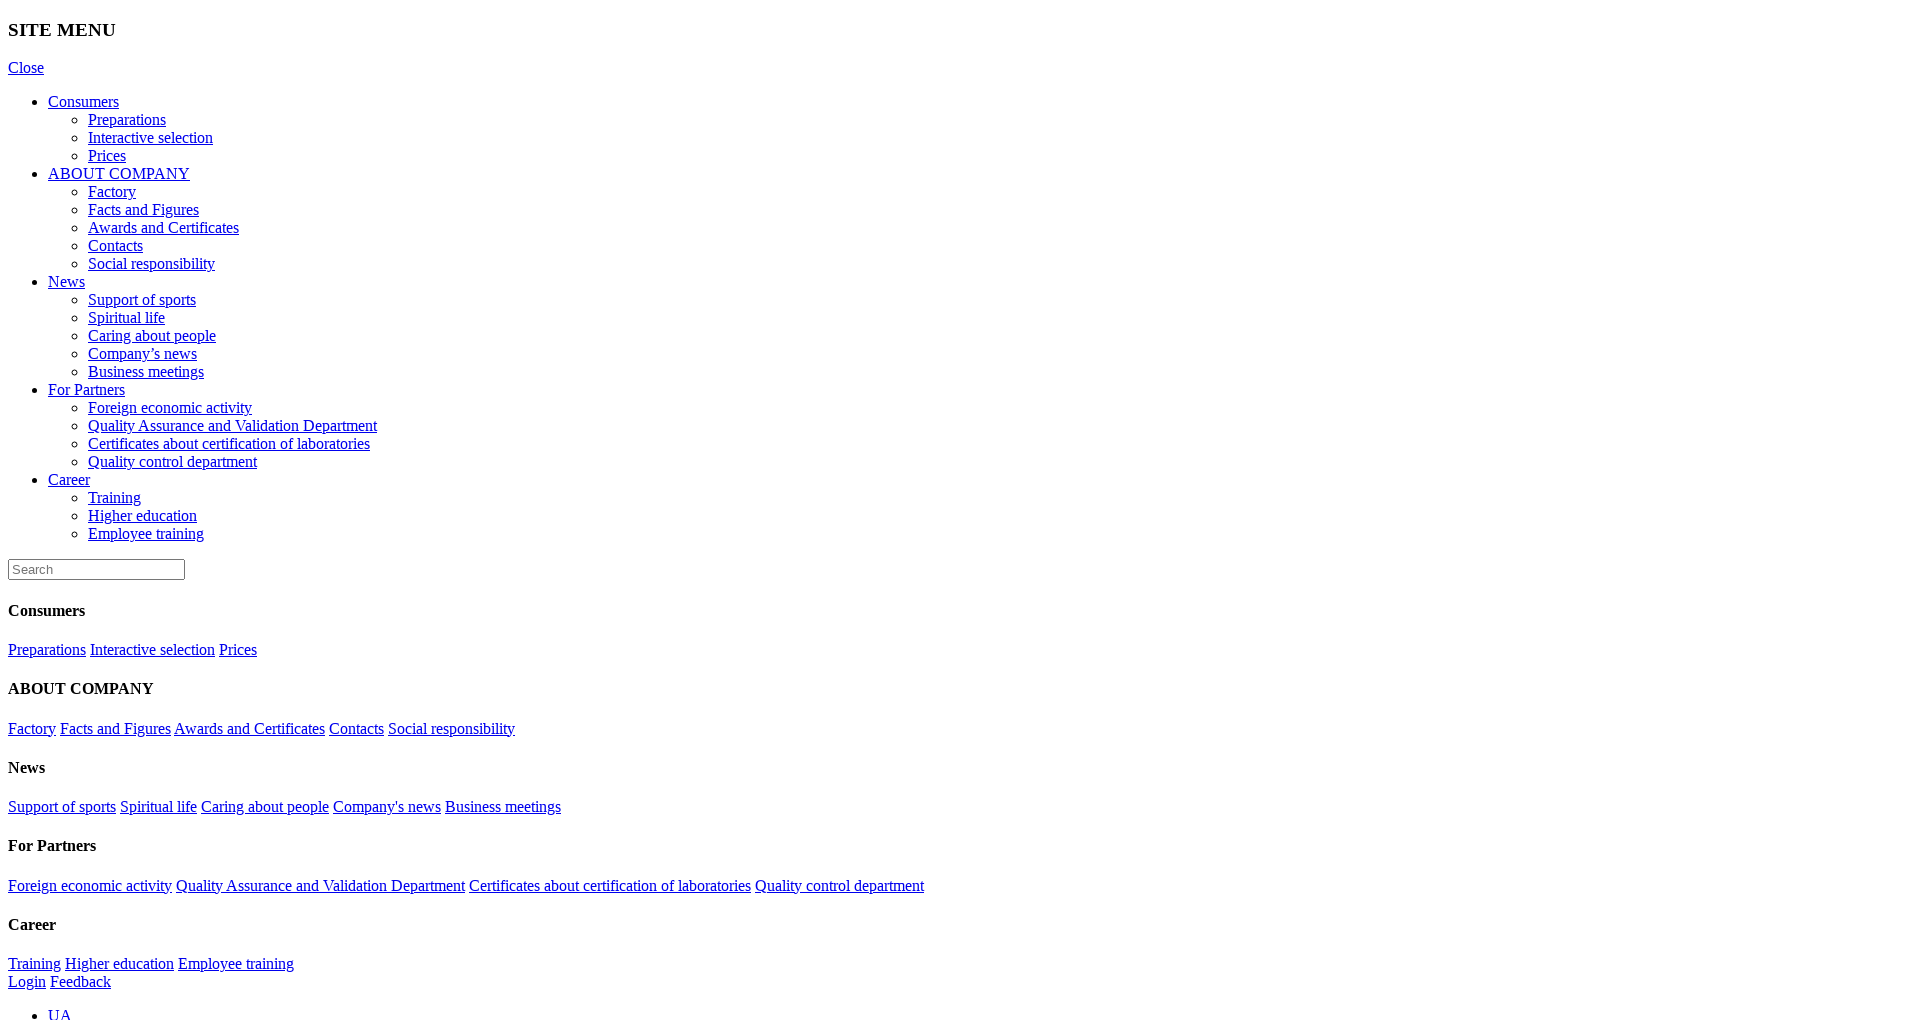

Verified 'Menu' text is visible in English
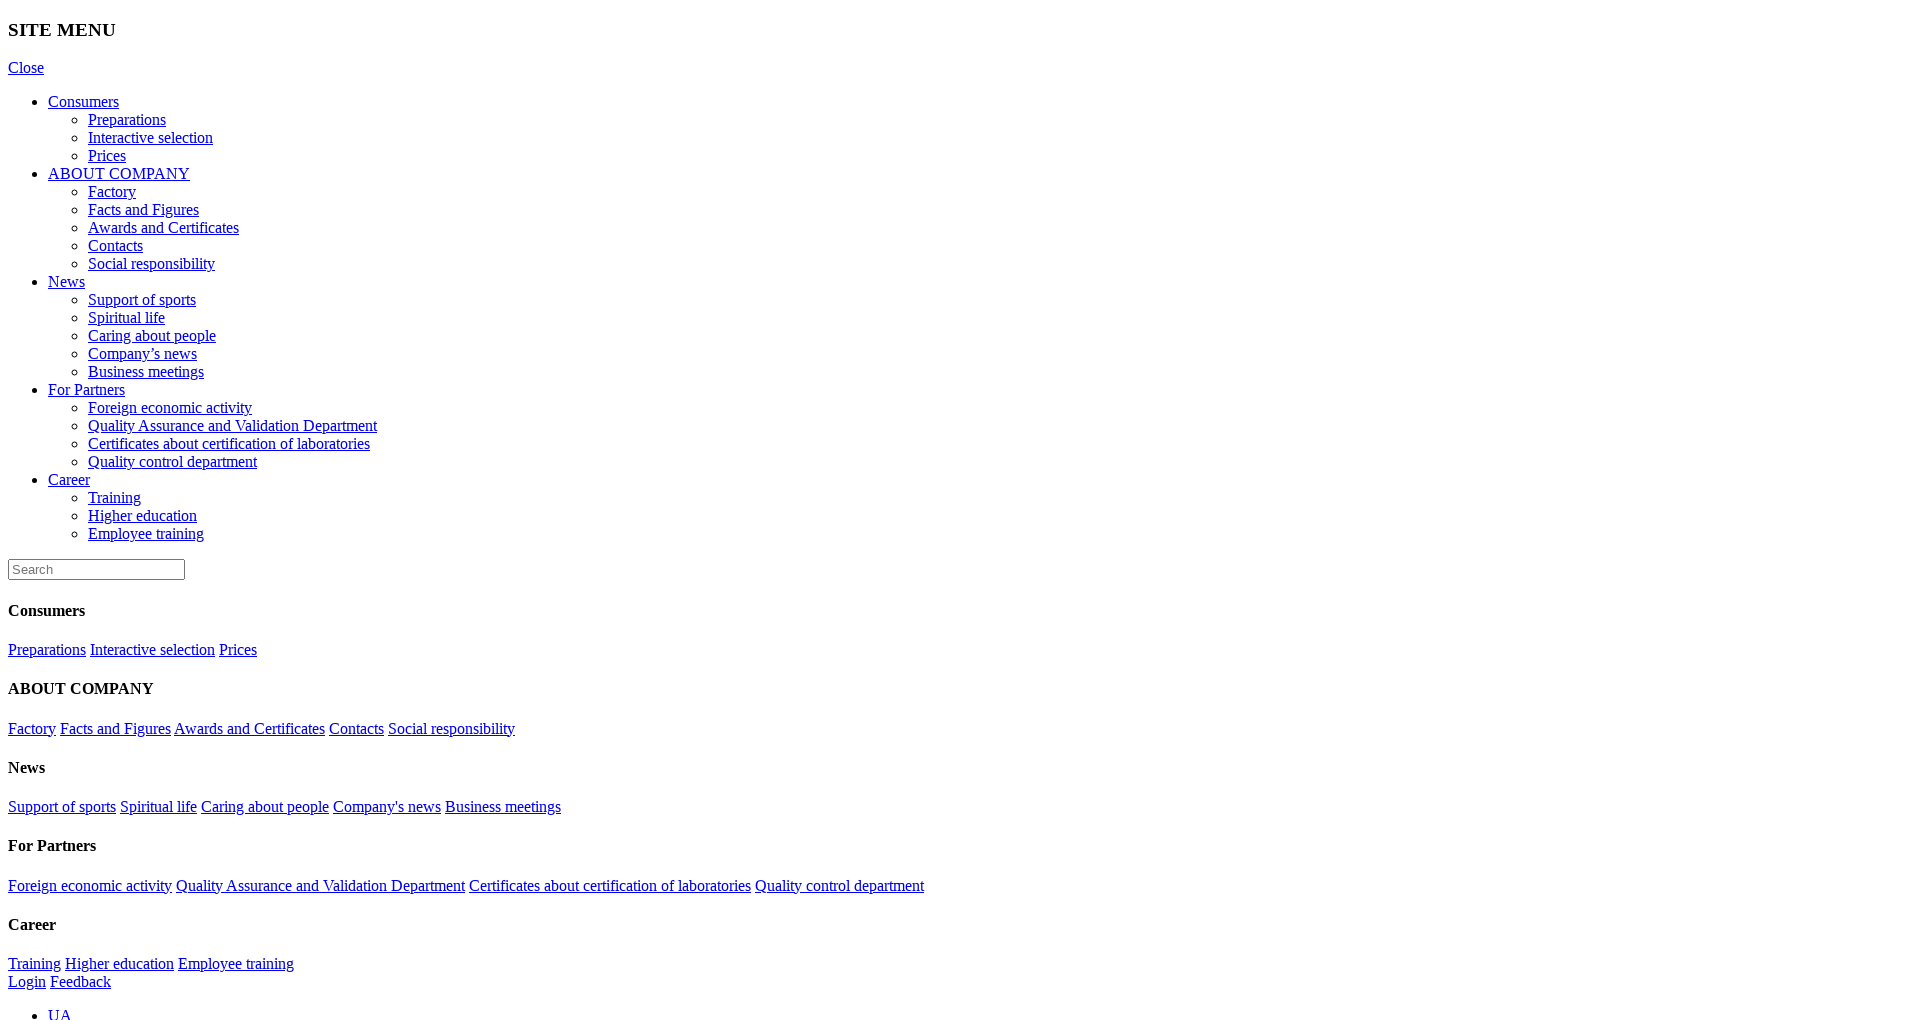

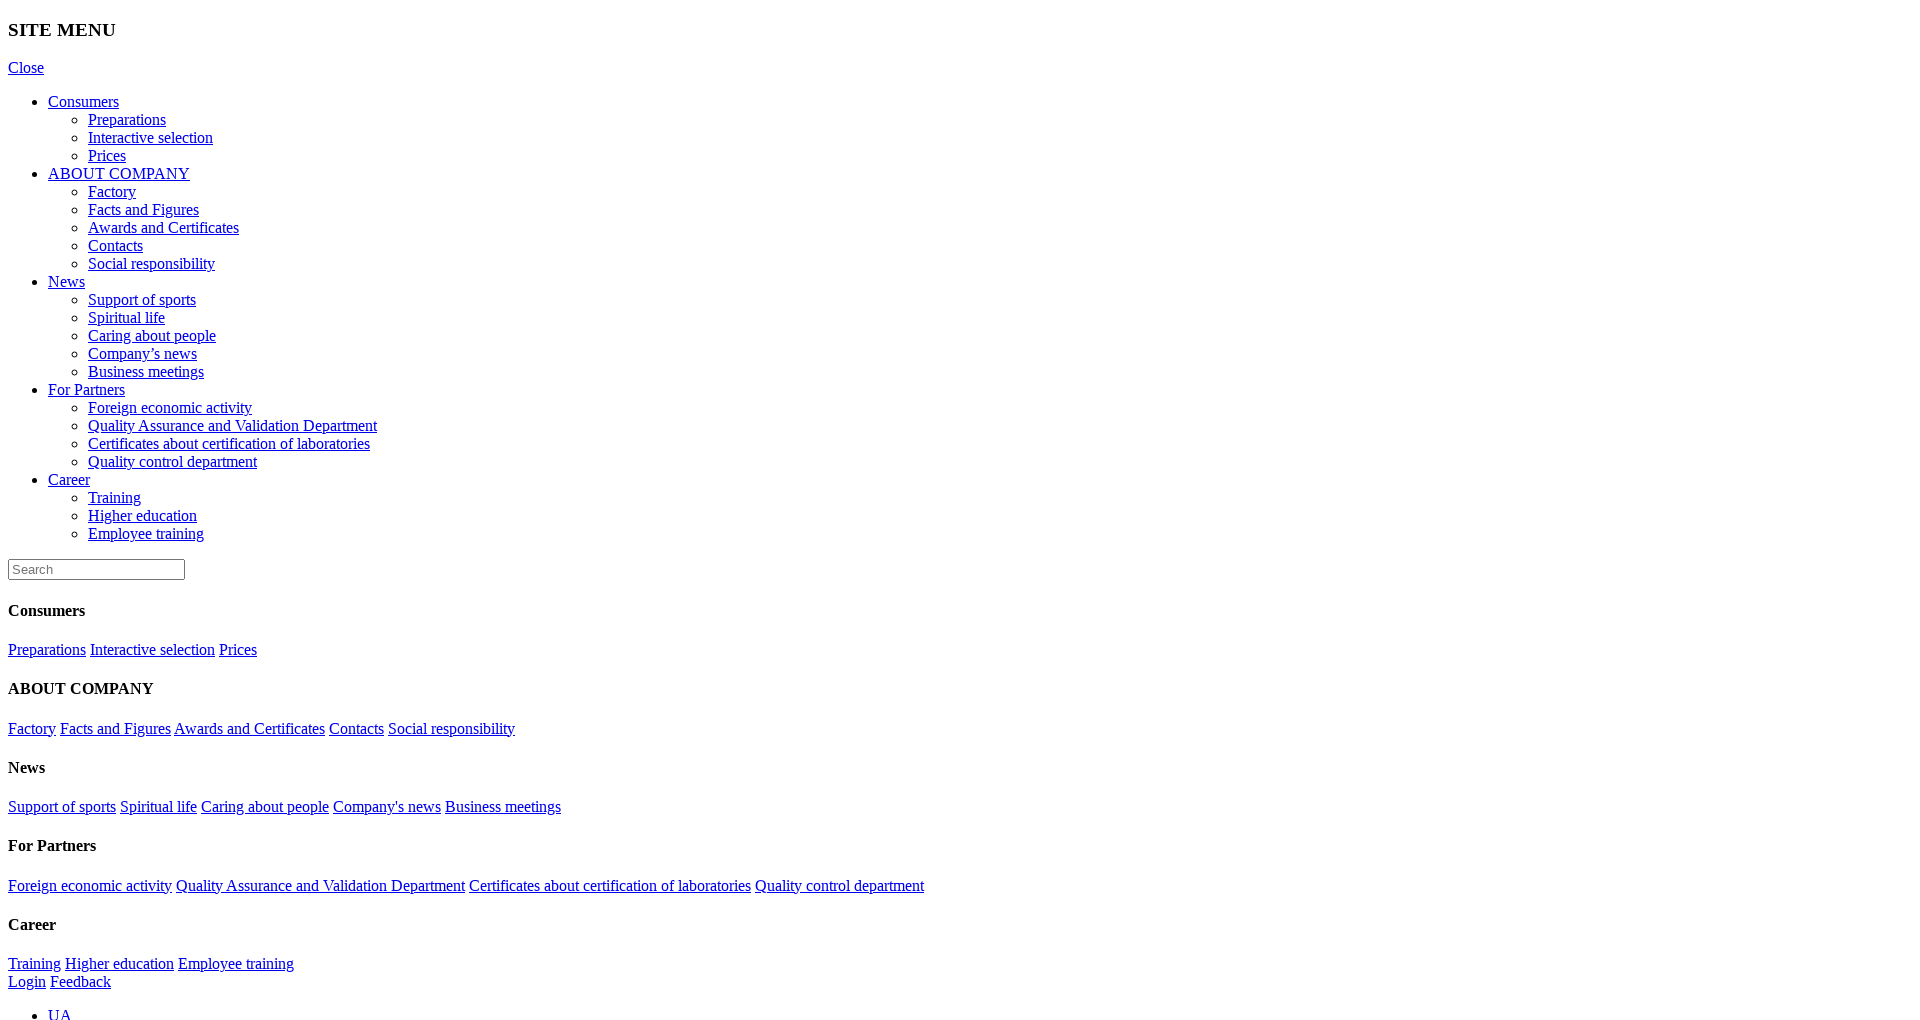